Tests drag and drop functionality on jQueryUI demo page by dragging an element from source to target within an iframe

Starting URL: https://jqueryui.com/droppable/

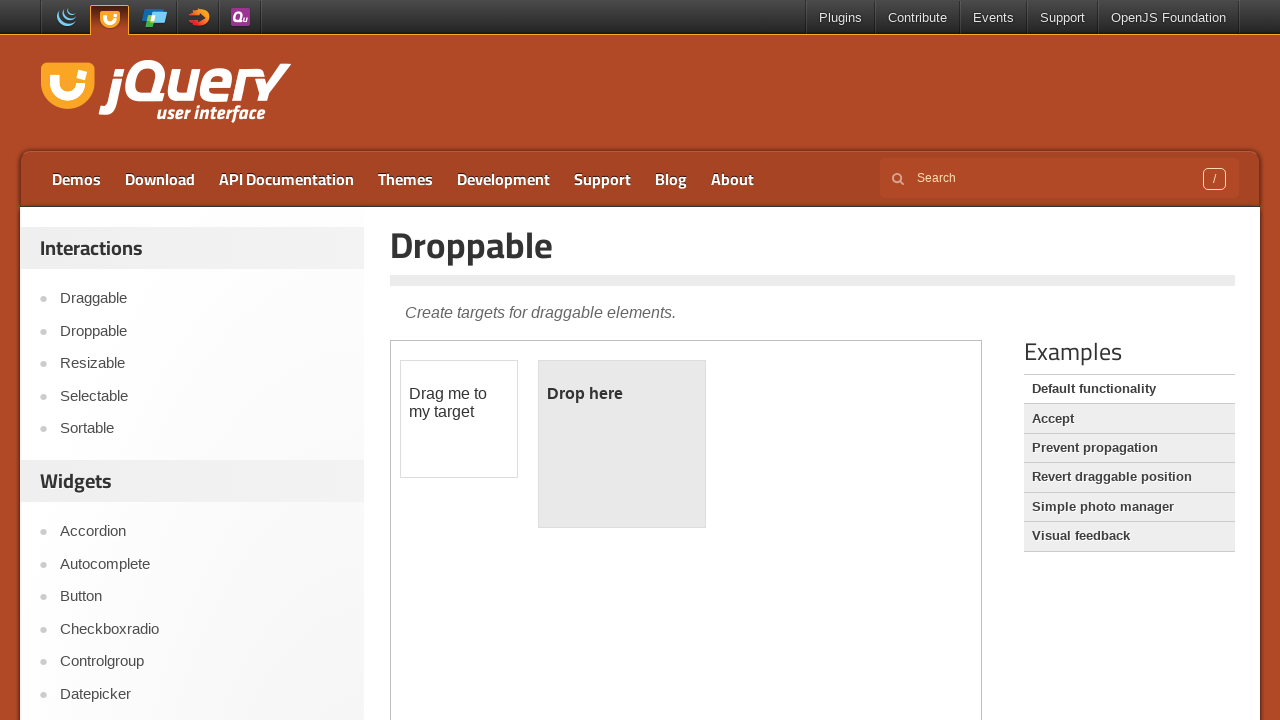

Located the iframe containing the drag and drop demo
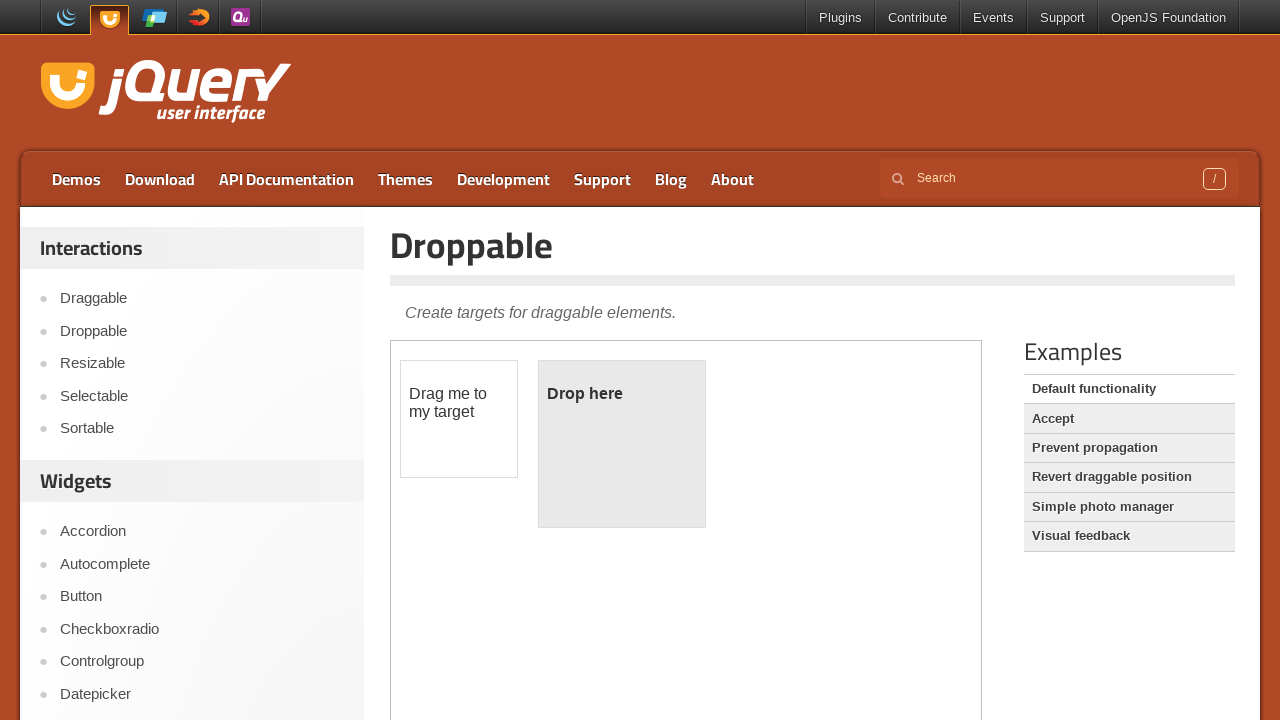

Located the draggable element within the iframe
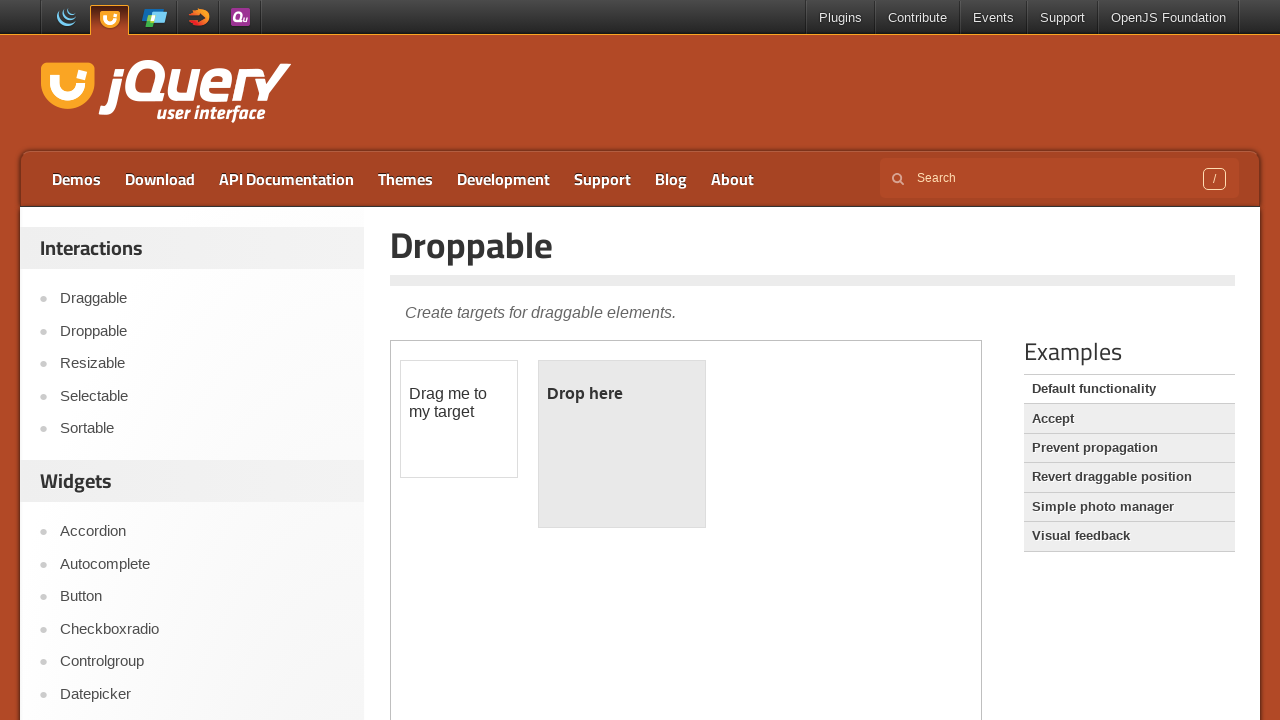

Located the droppable target element within the iframe
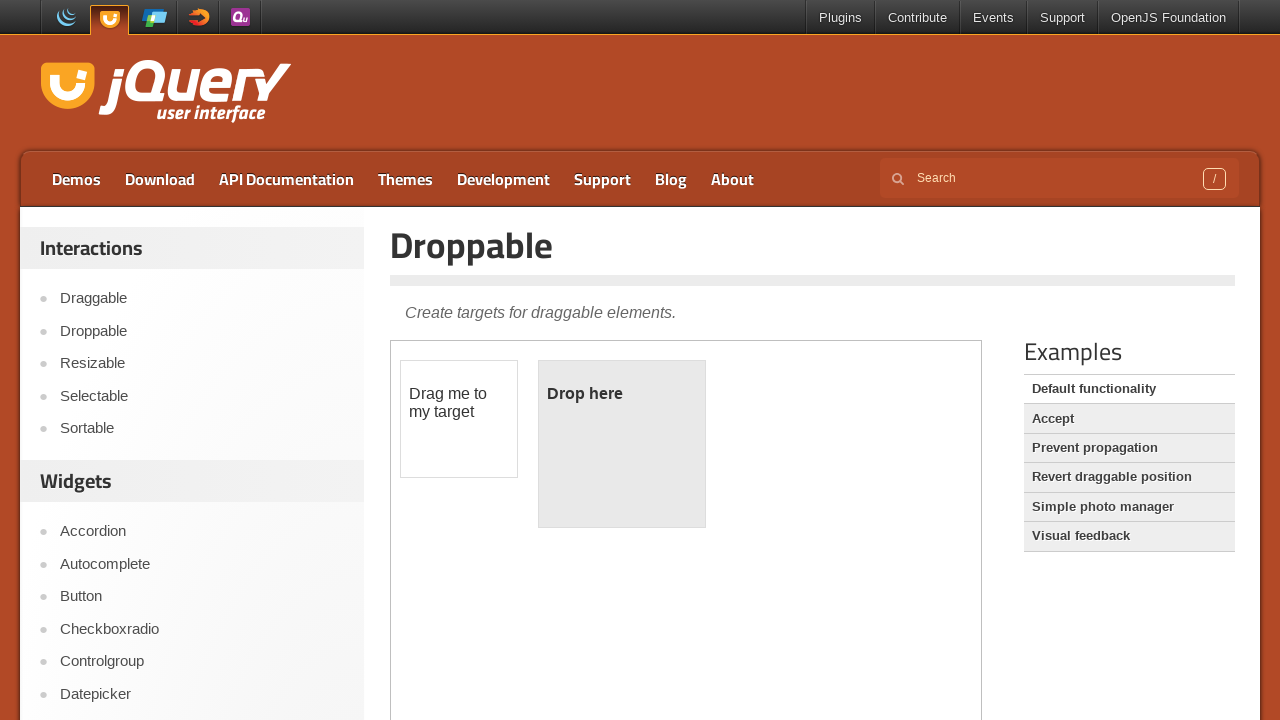

Dragged the draggable element to the droppable target at (622, 444)
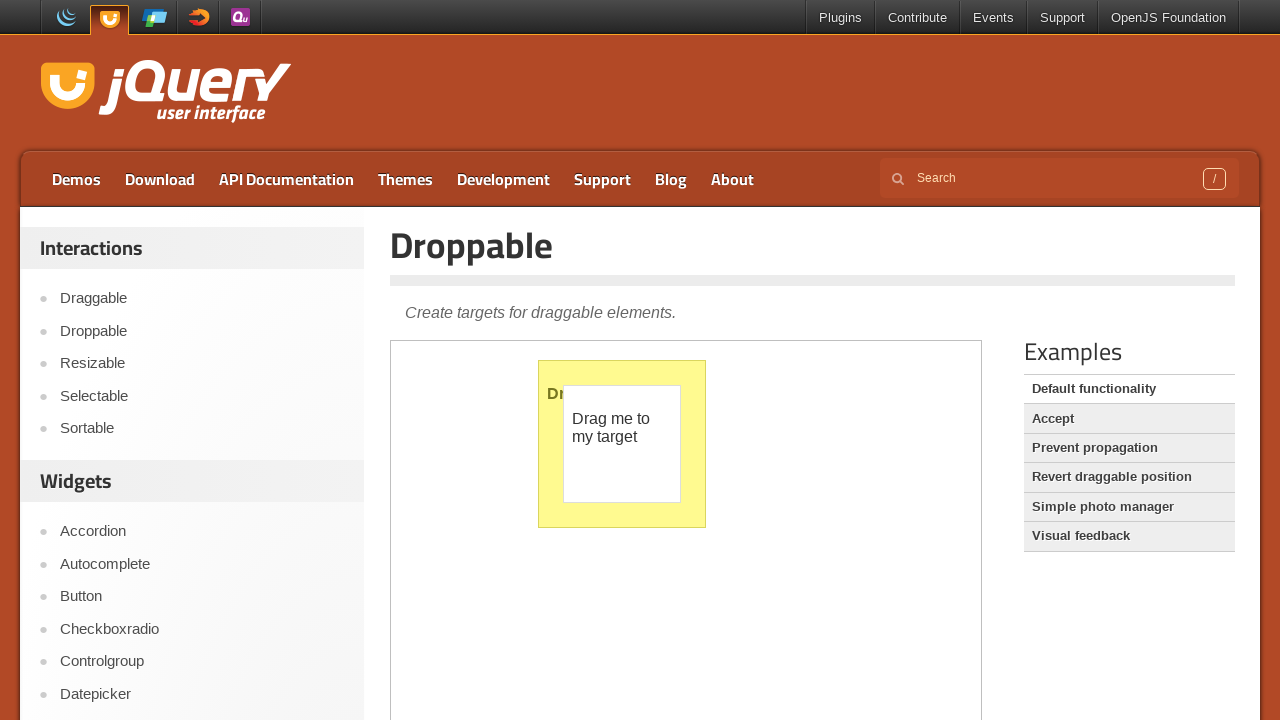

Located the 'Droppable' heading on the main page
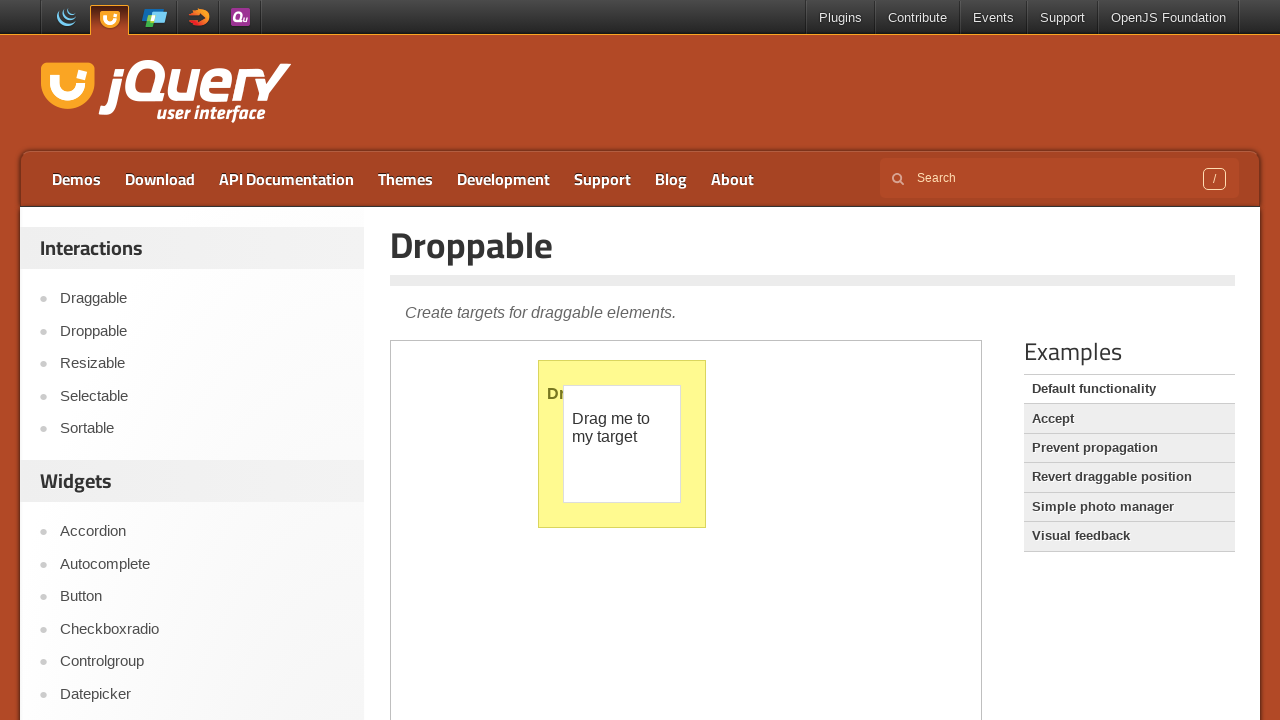

Printed heading text content: Droppable
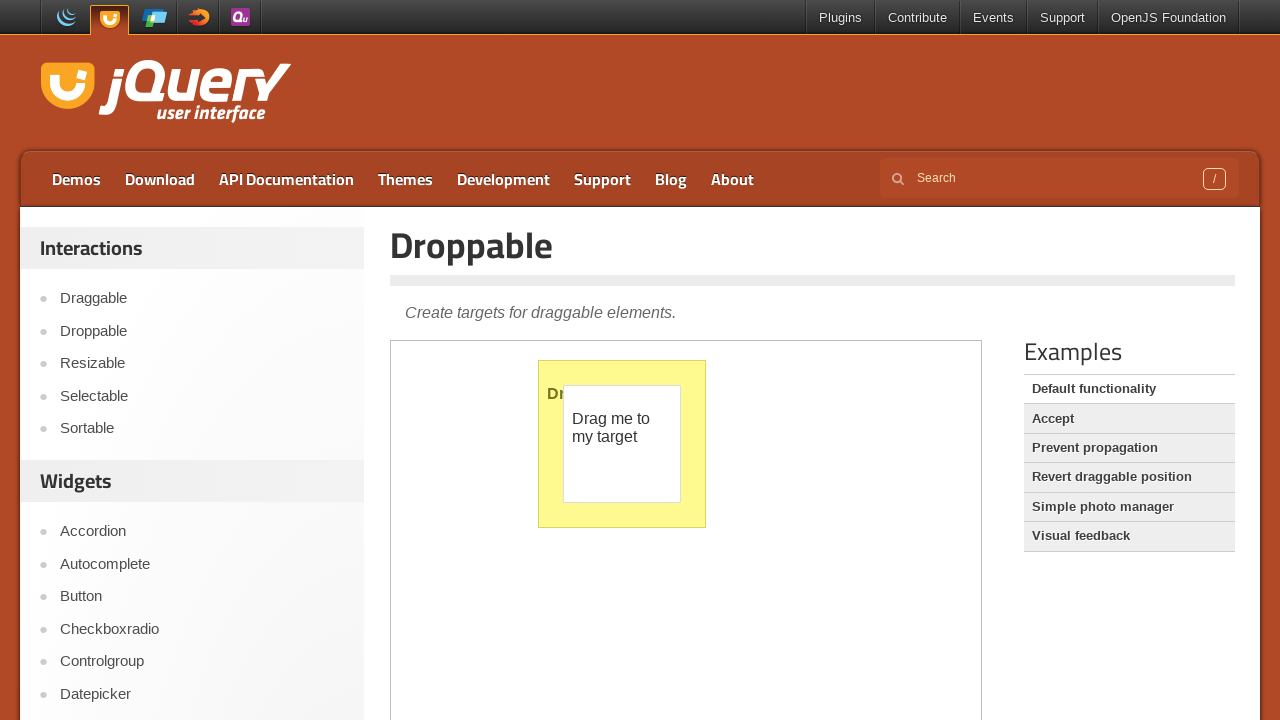

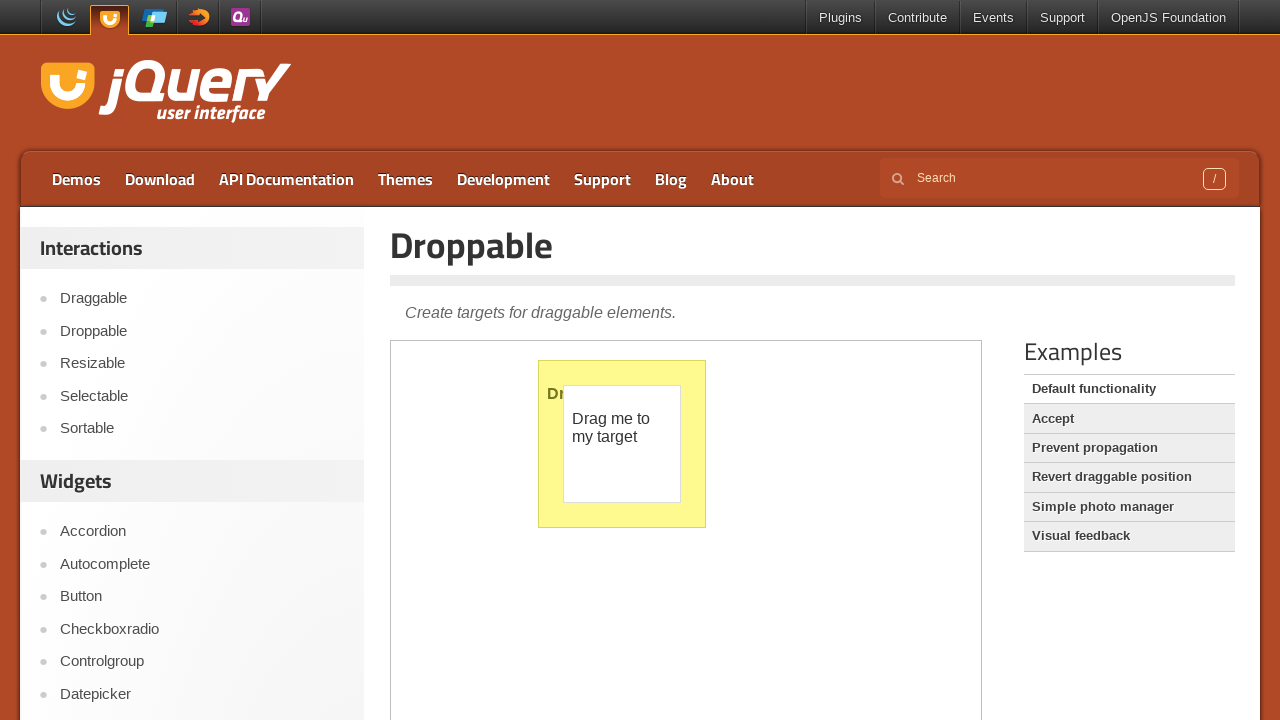